Tests JavaScript scrolling functionality by navigating to a registration page and scrolling to the submit button element

Starting URL: https://demo.automationtesting.in/Register.html

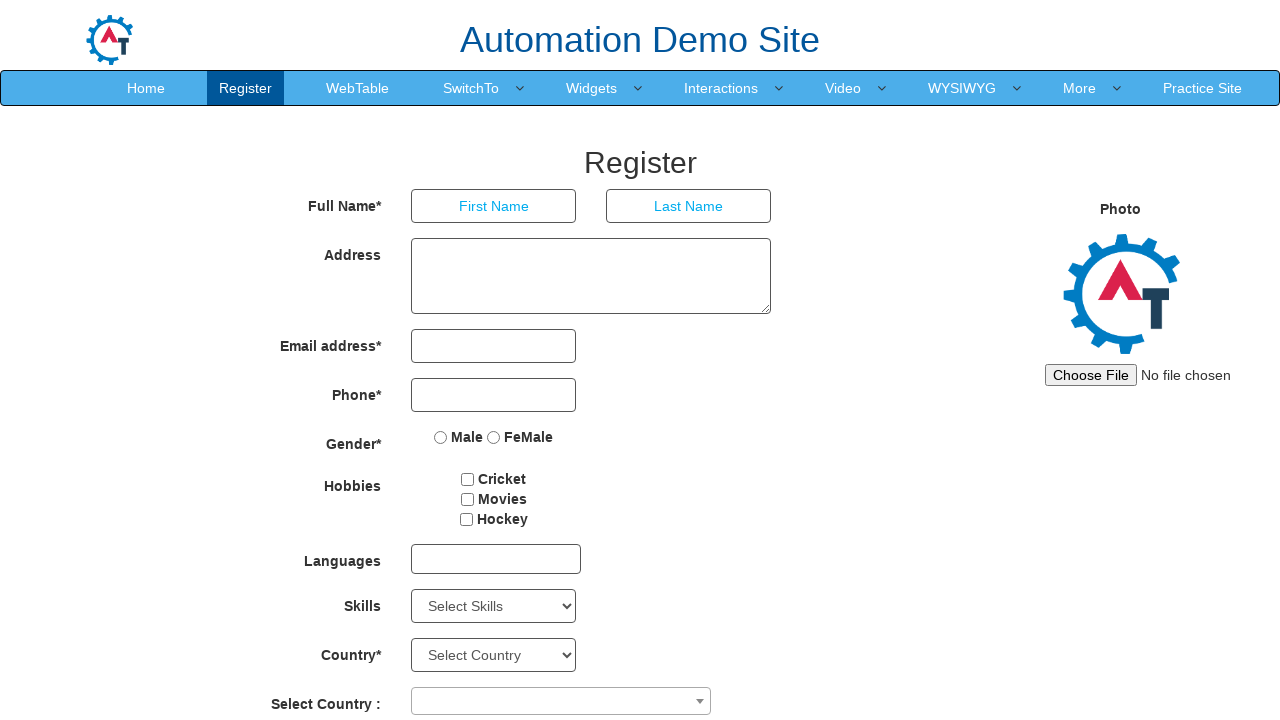

Navigated to registration page
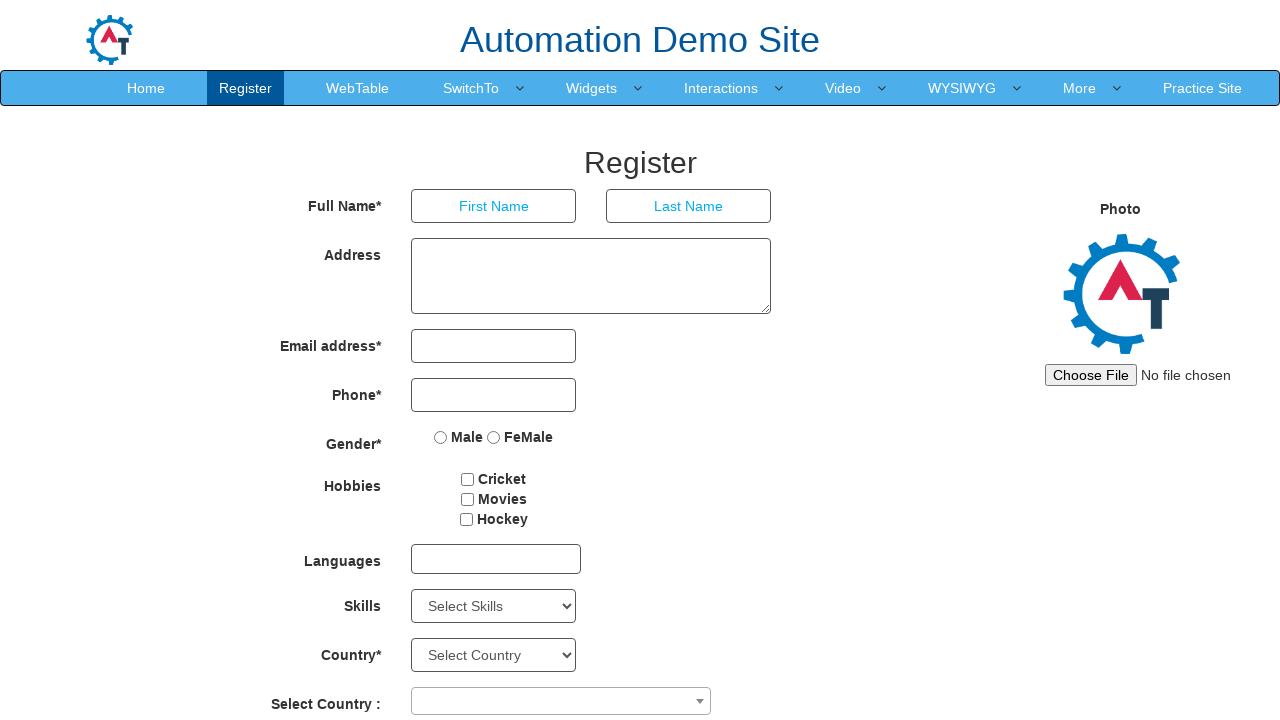

Set viewport size to 1920x1080
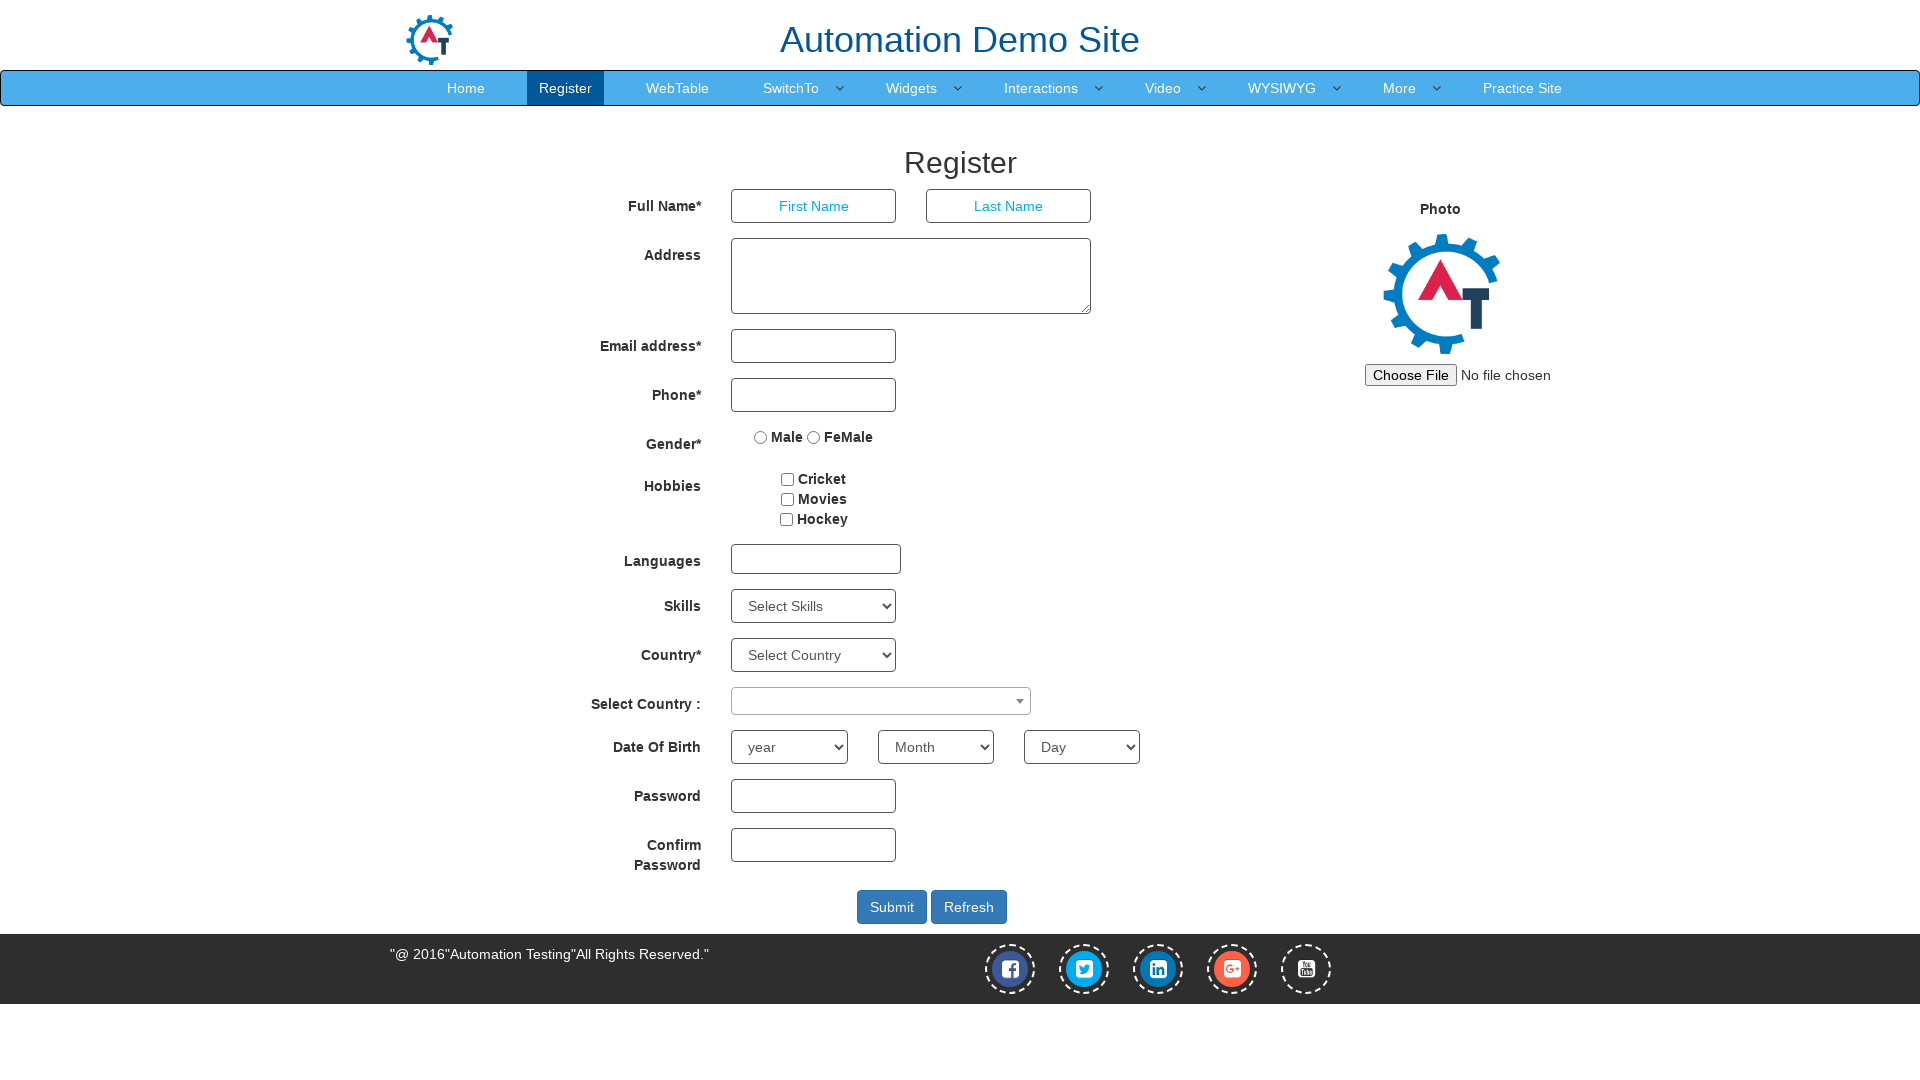

Confirm password field became visible
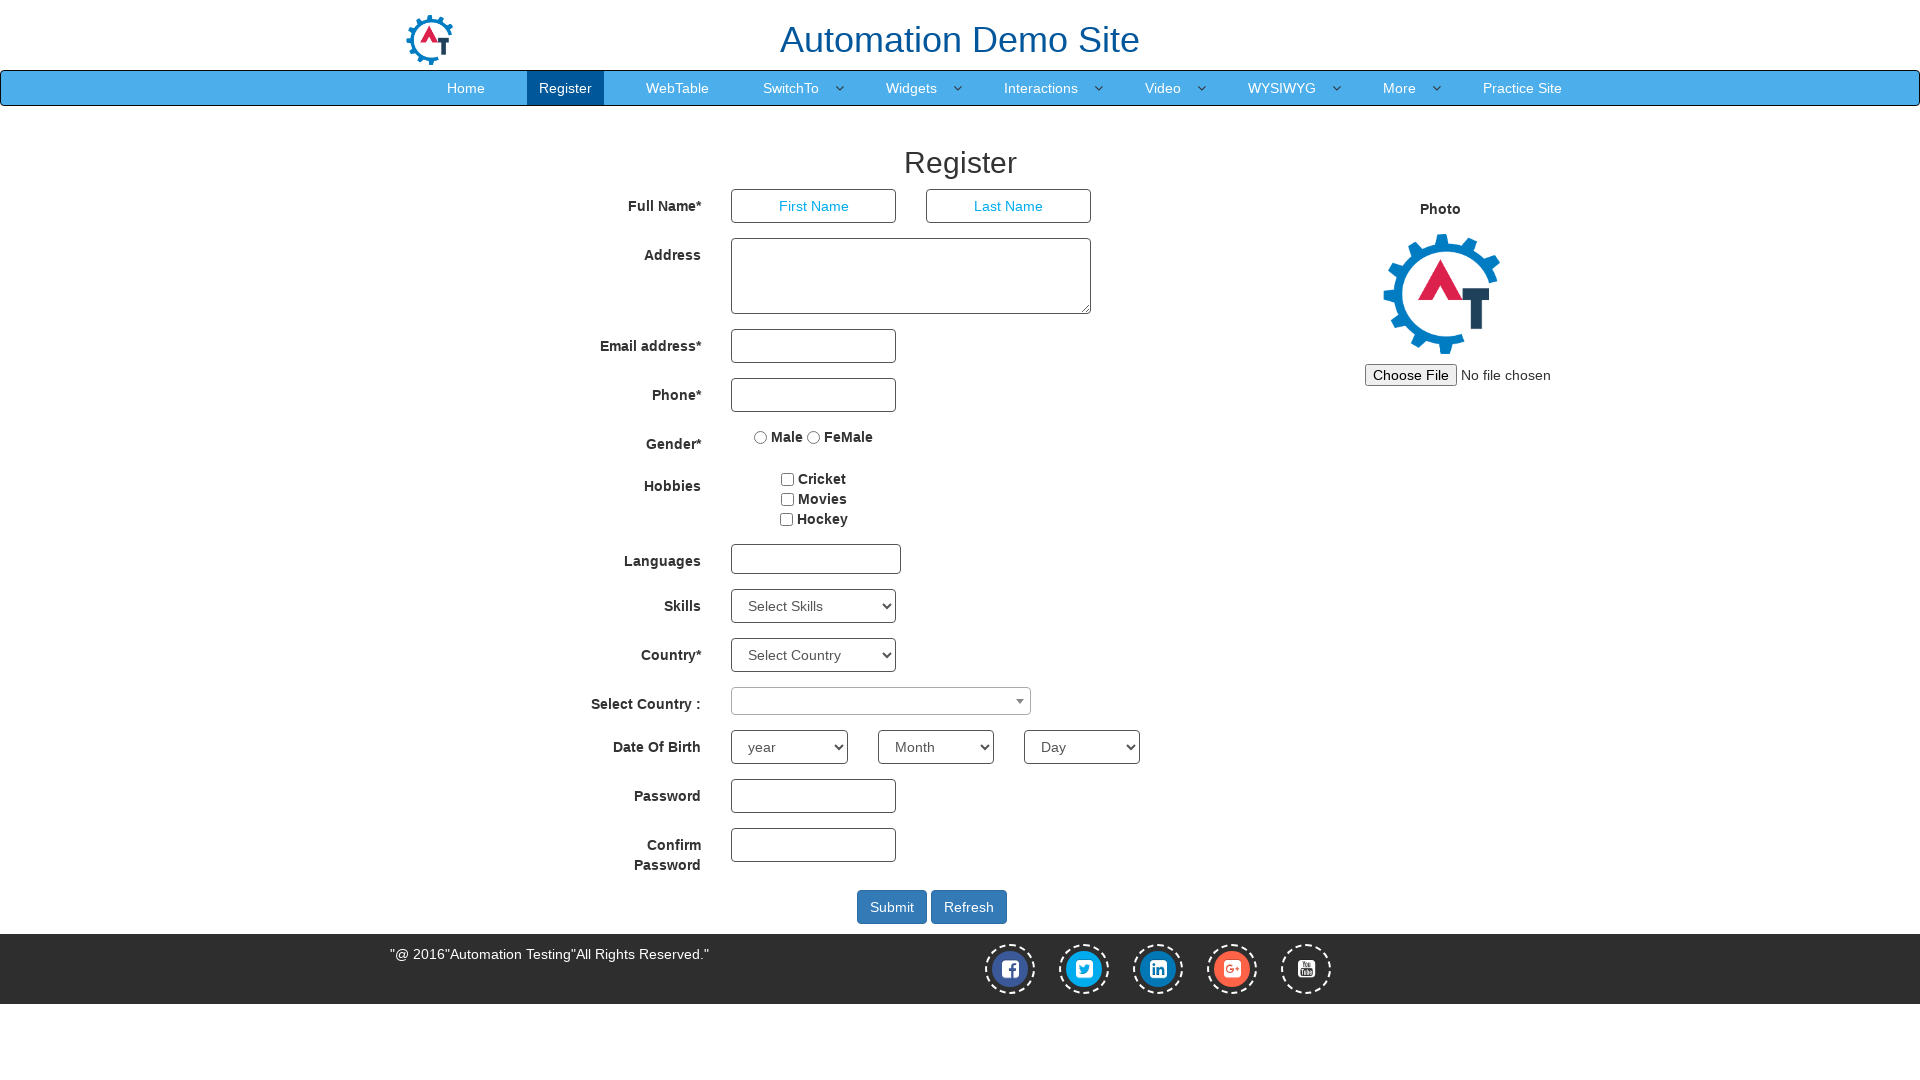

Scrolled to submit button using JavaScript
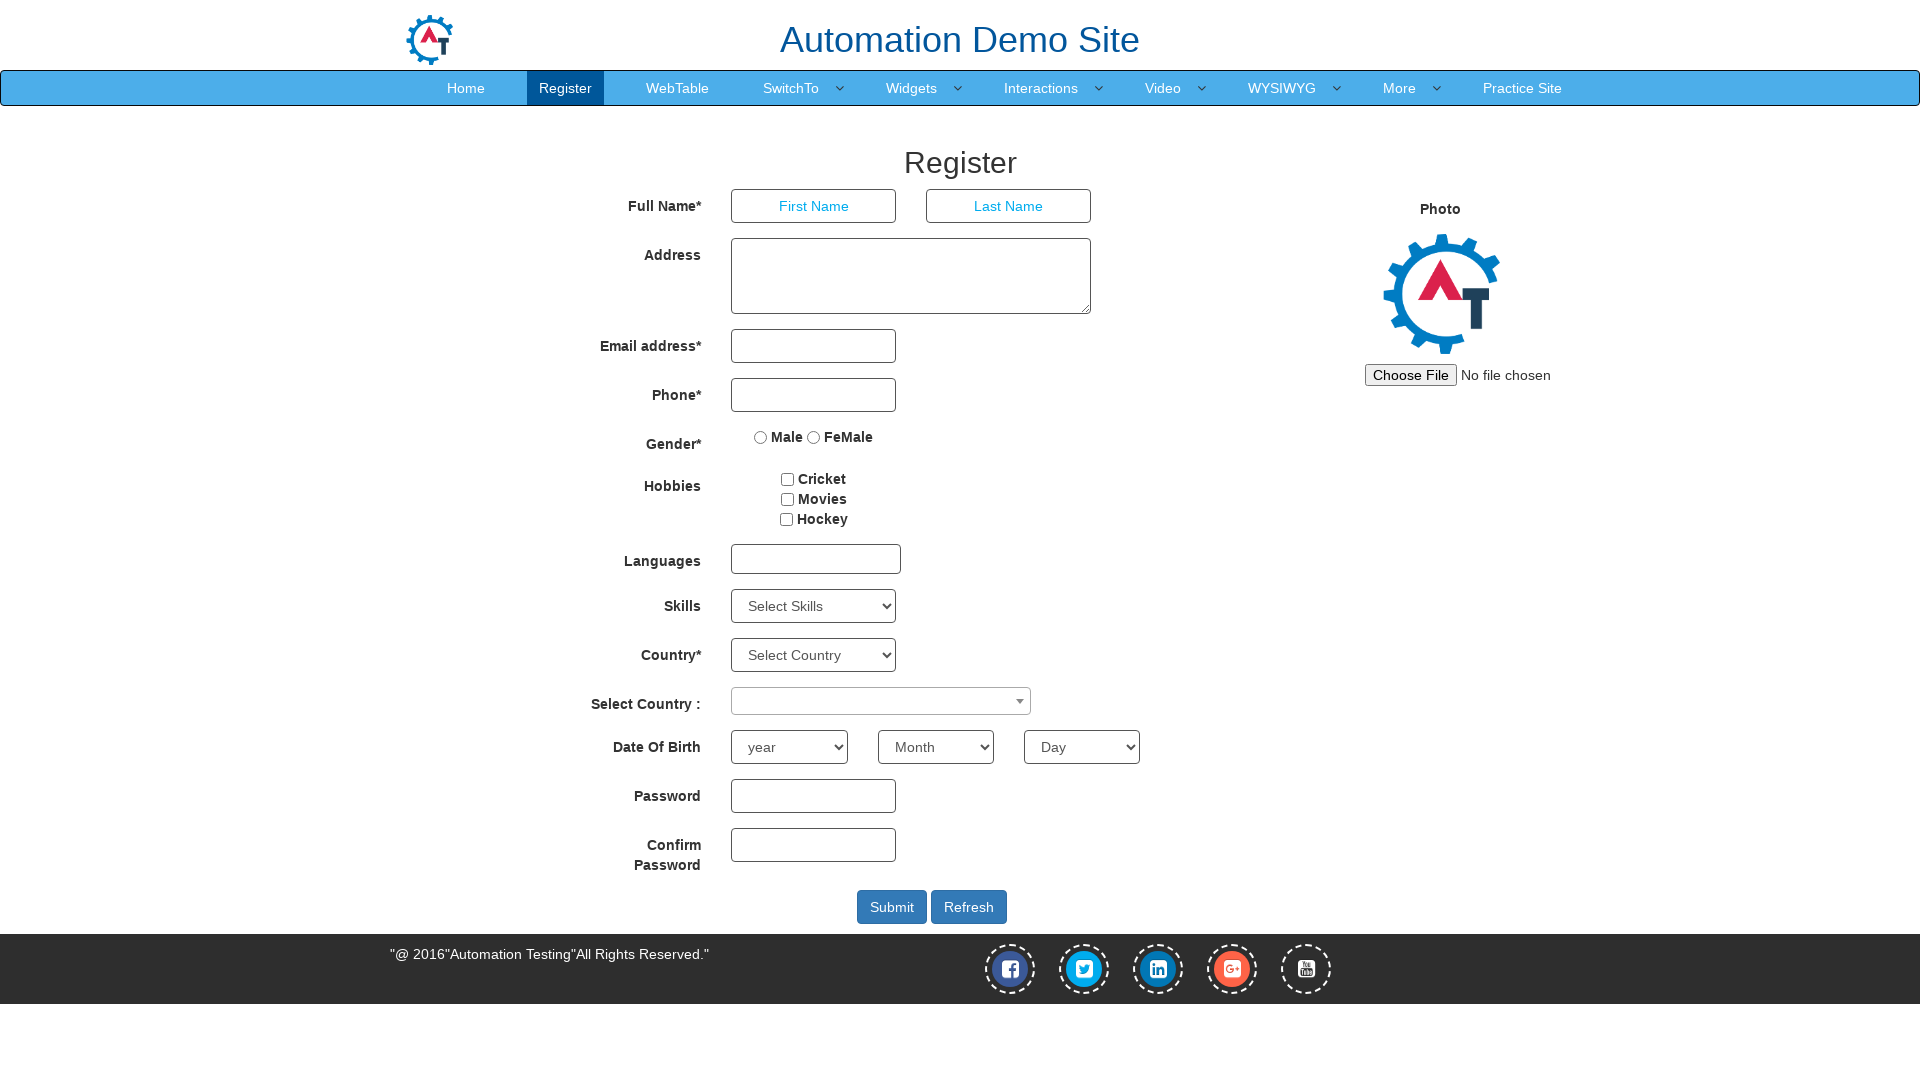

Waited 2 seconds to observe scroll action
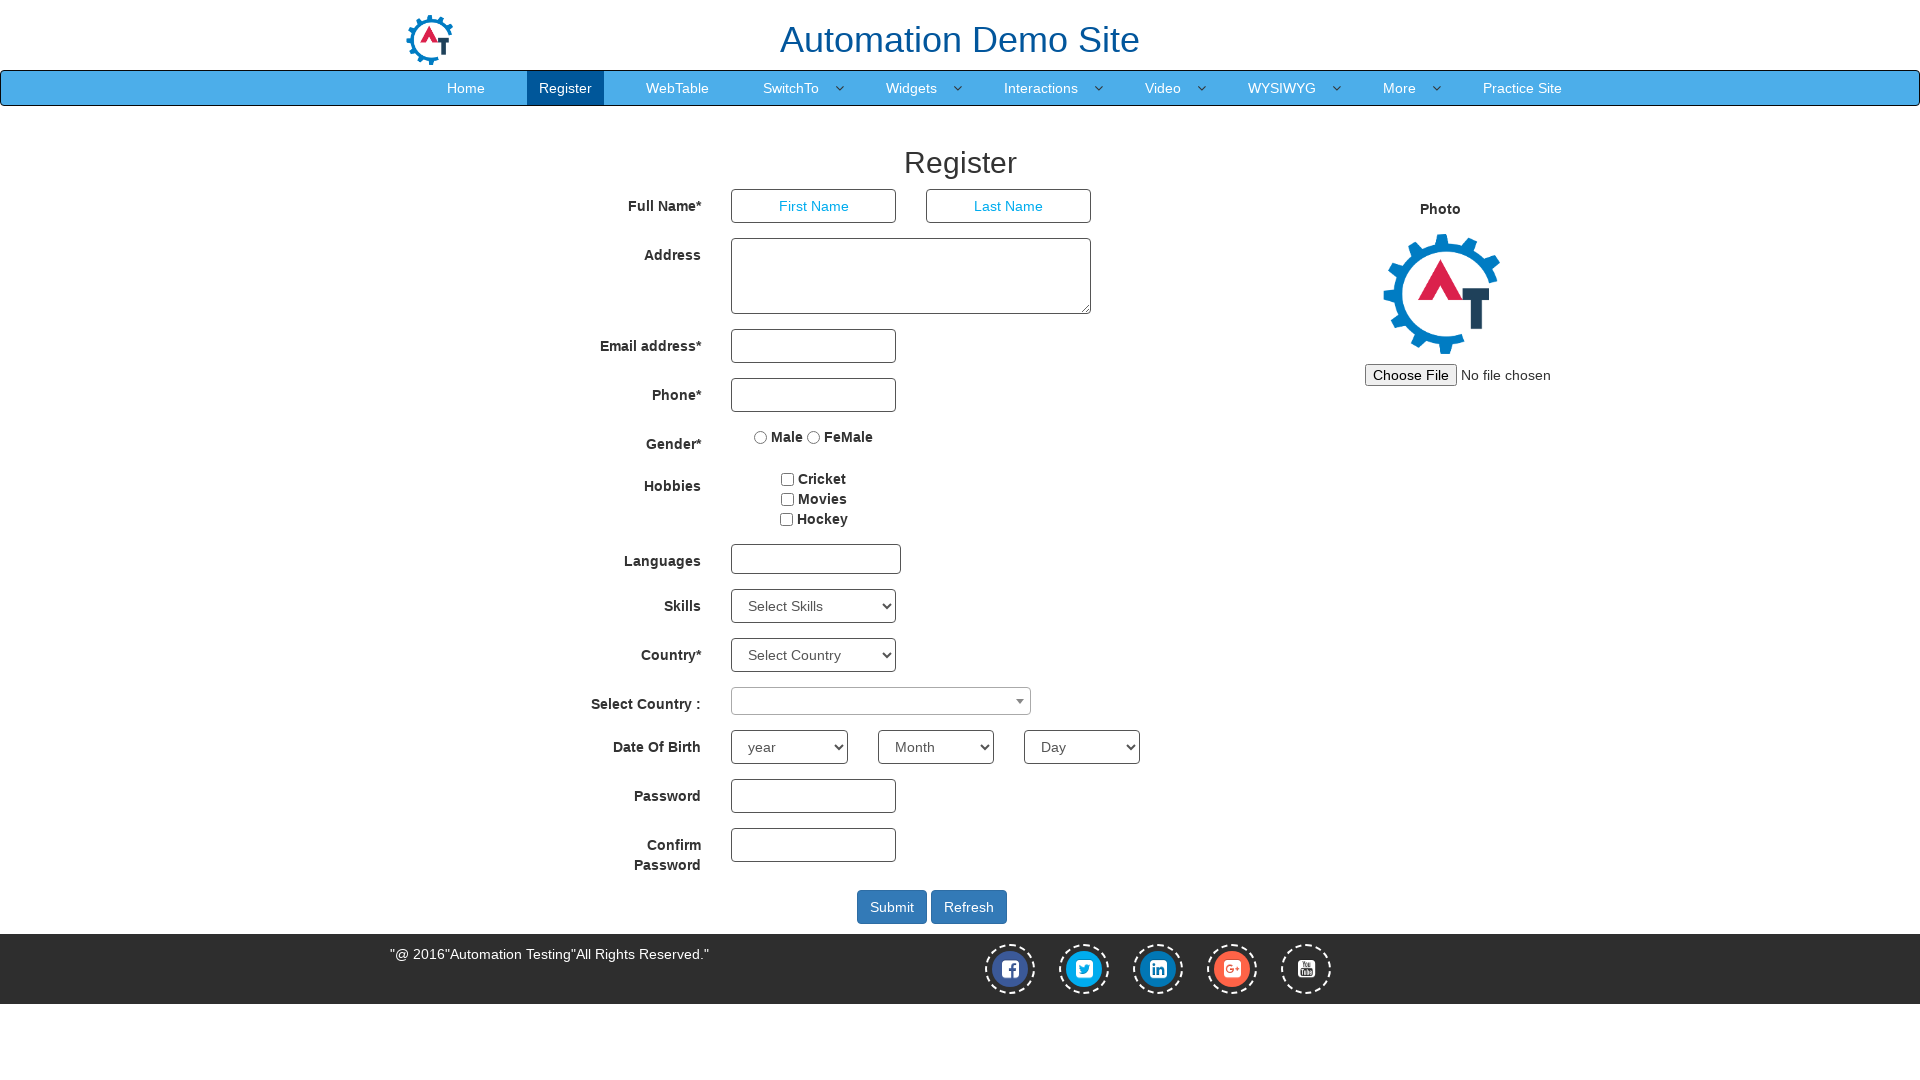

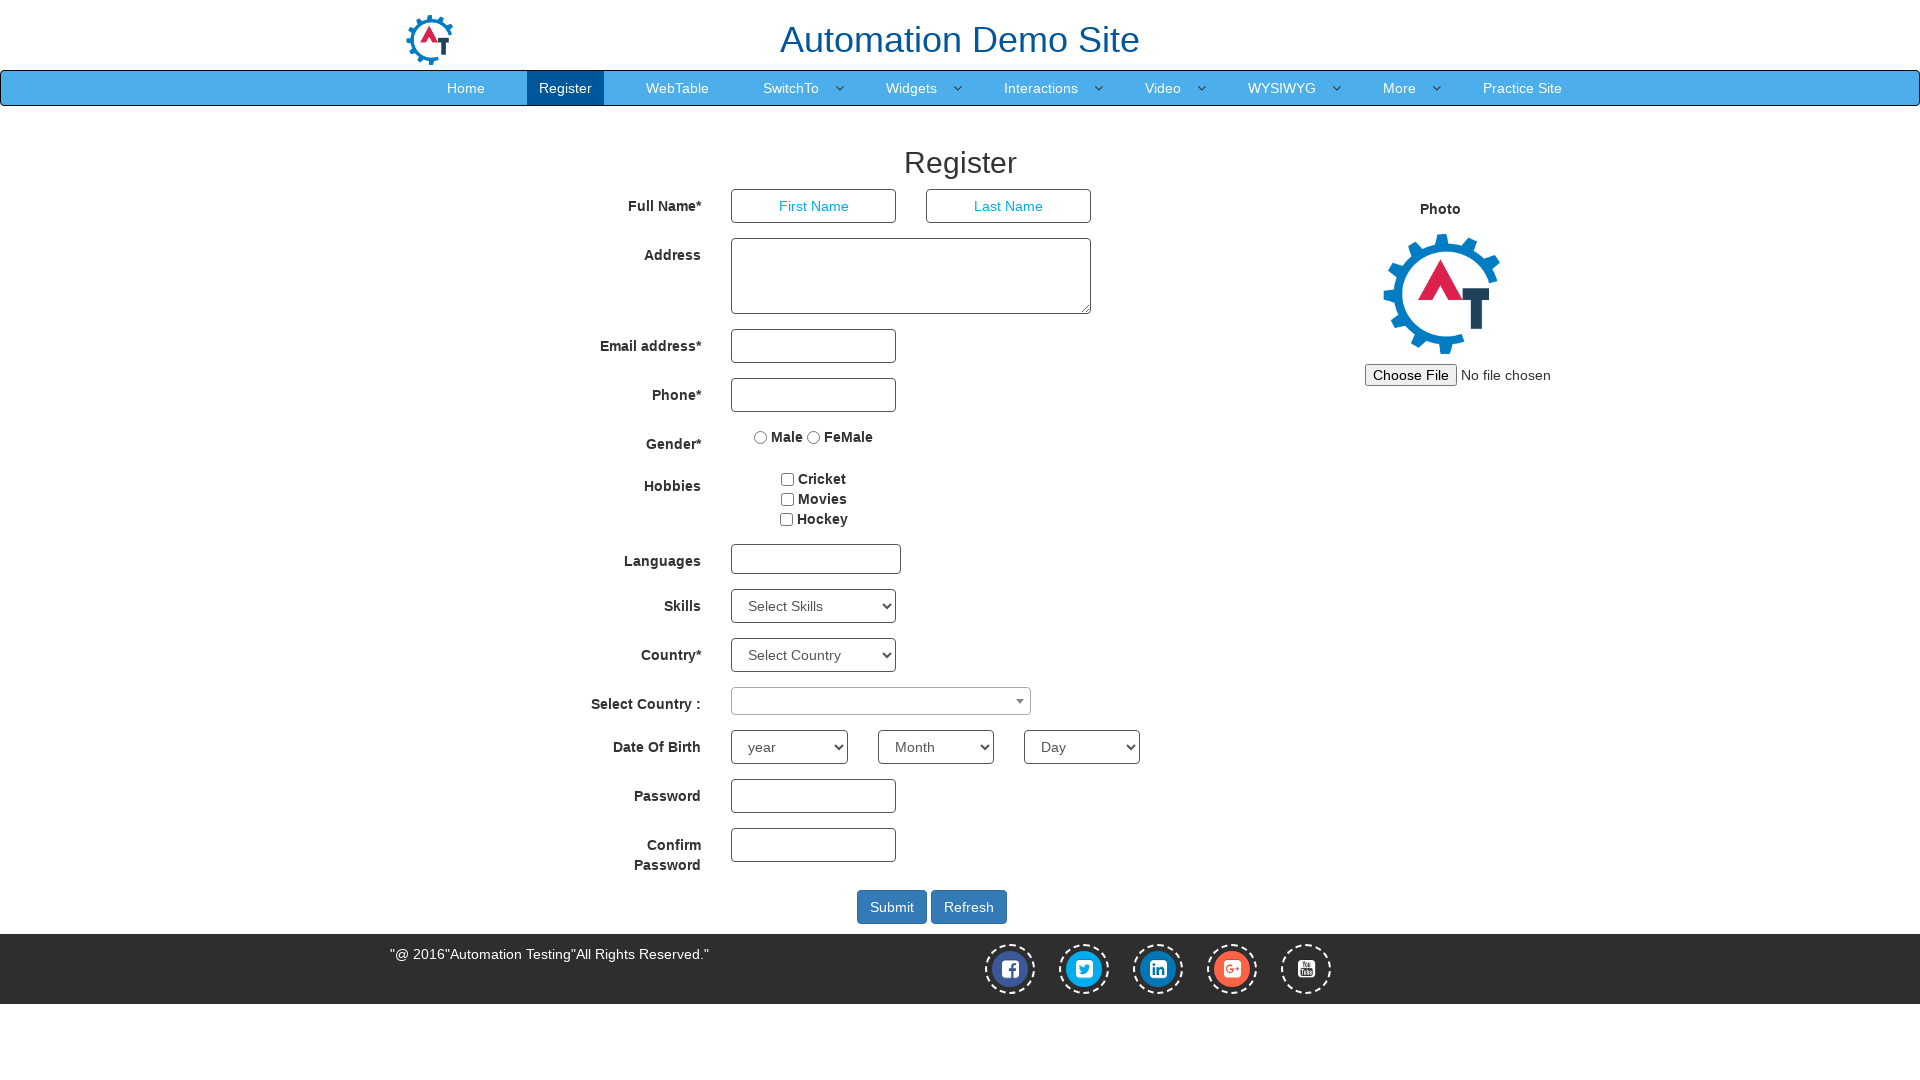